Tests input field functionality by entering text and verifying the value

Starting URL: http://knockoutjs.com/examples/controlTypes.html

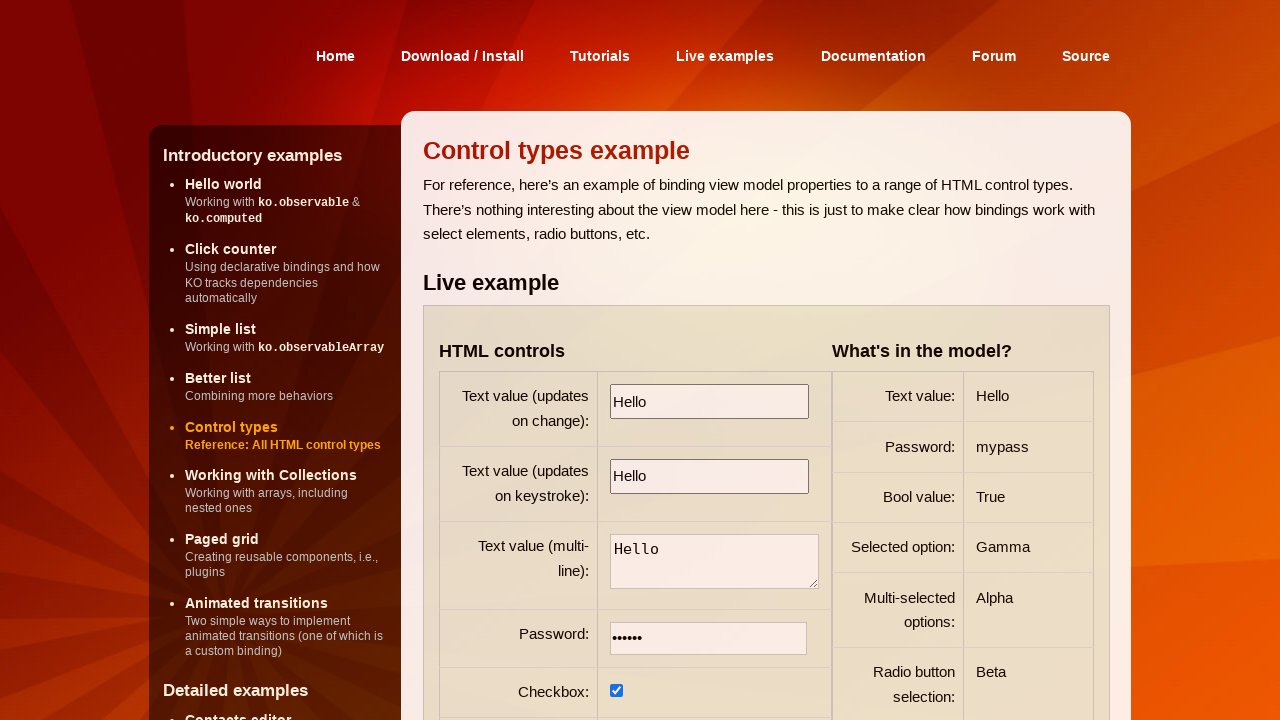

Filled first input field with 'Test' on input >> nth=0
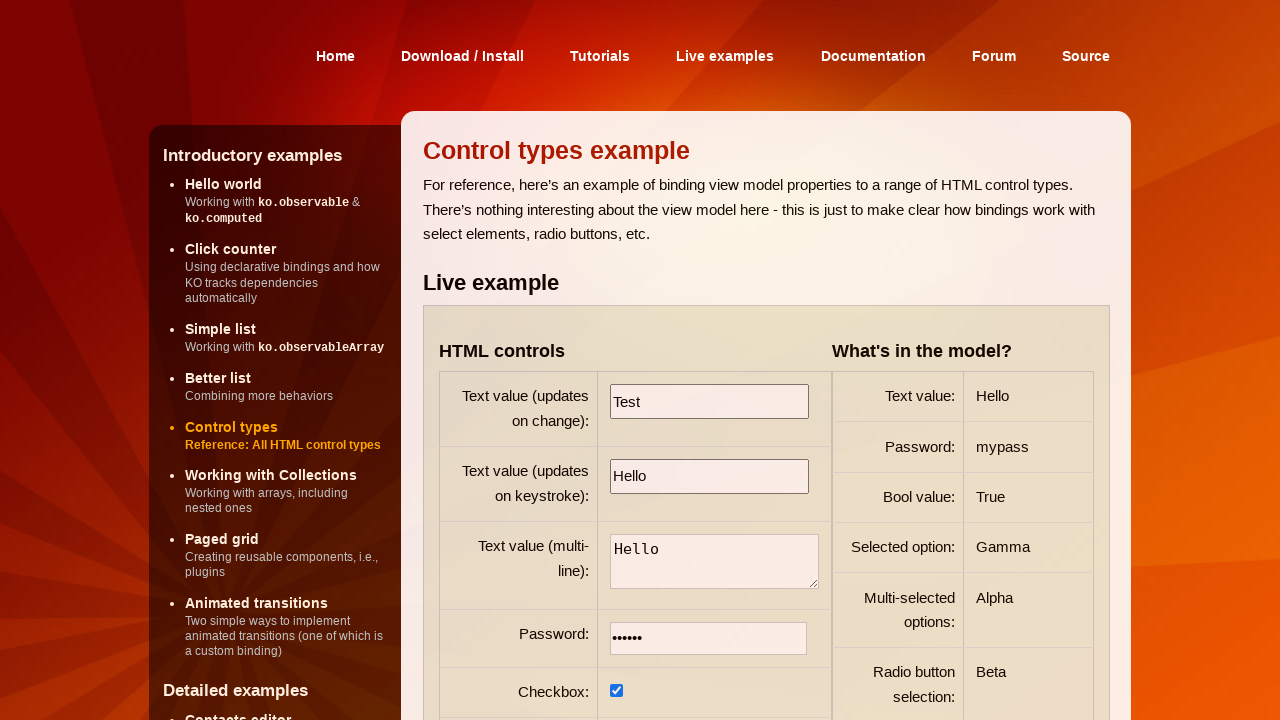

Verified input field contains 'Test'
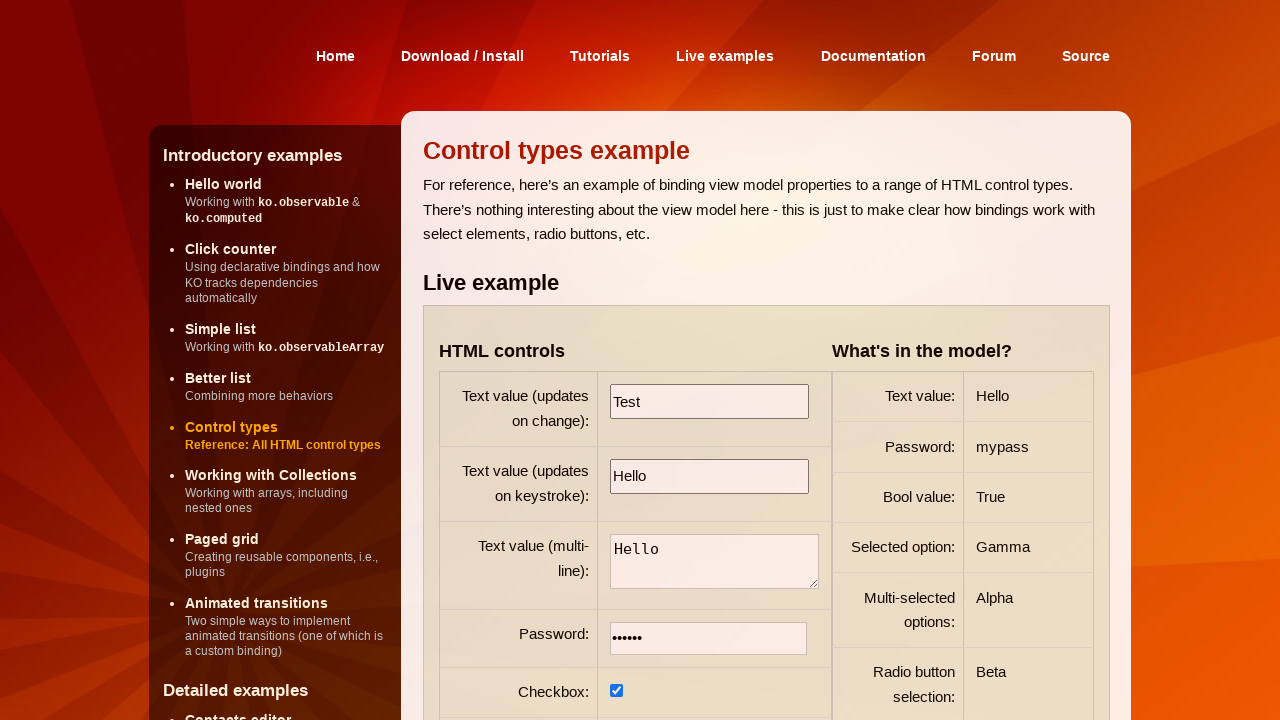

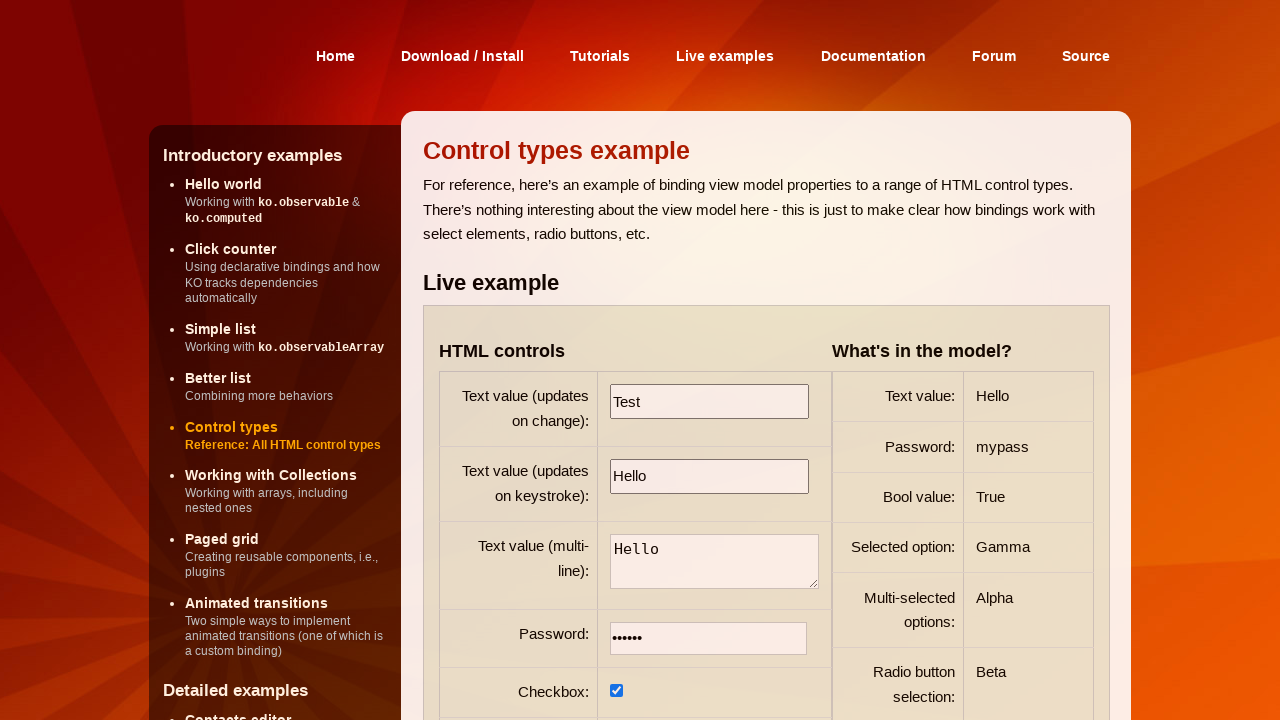